Navigates to a demo application, clicks on Frames section, then iframes subsection, switches to an iframe and fills a form with username and password

Starting URL: https://demoapps.qspiders.com/ui?scenario=1

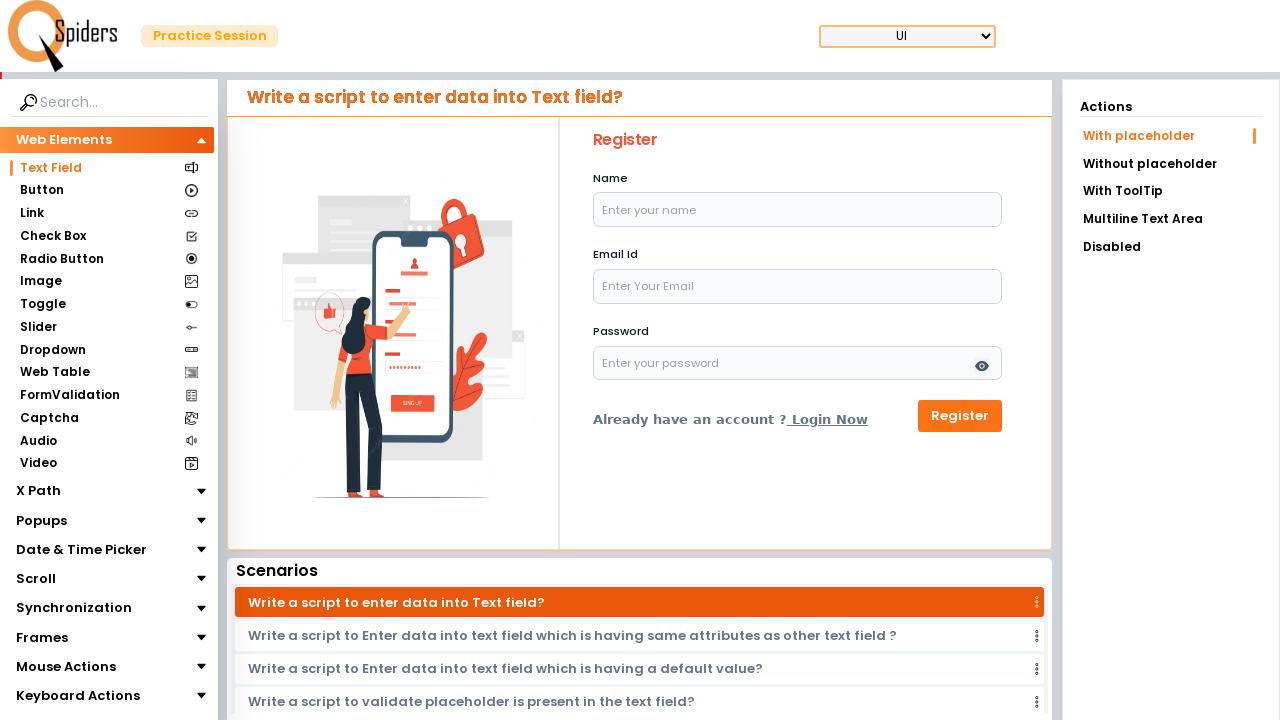

Hovered over Frames section at (42, 637) on xpath=//section[text()='Frames']
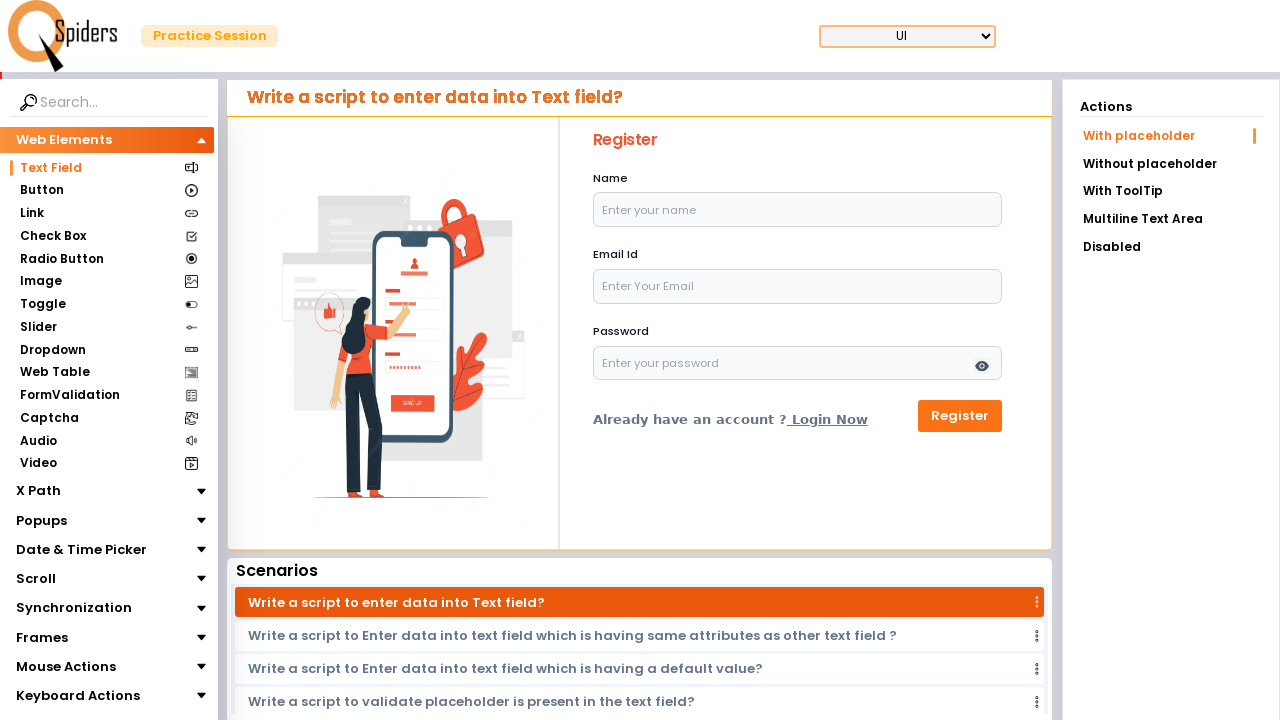

Clicked on Frames section at (42, 637) on xpath=//section[text()='Frames']
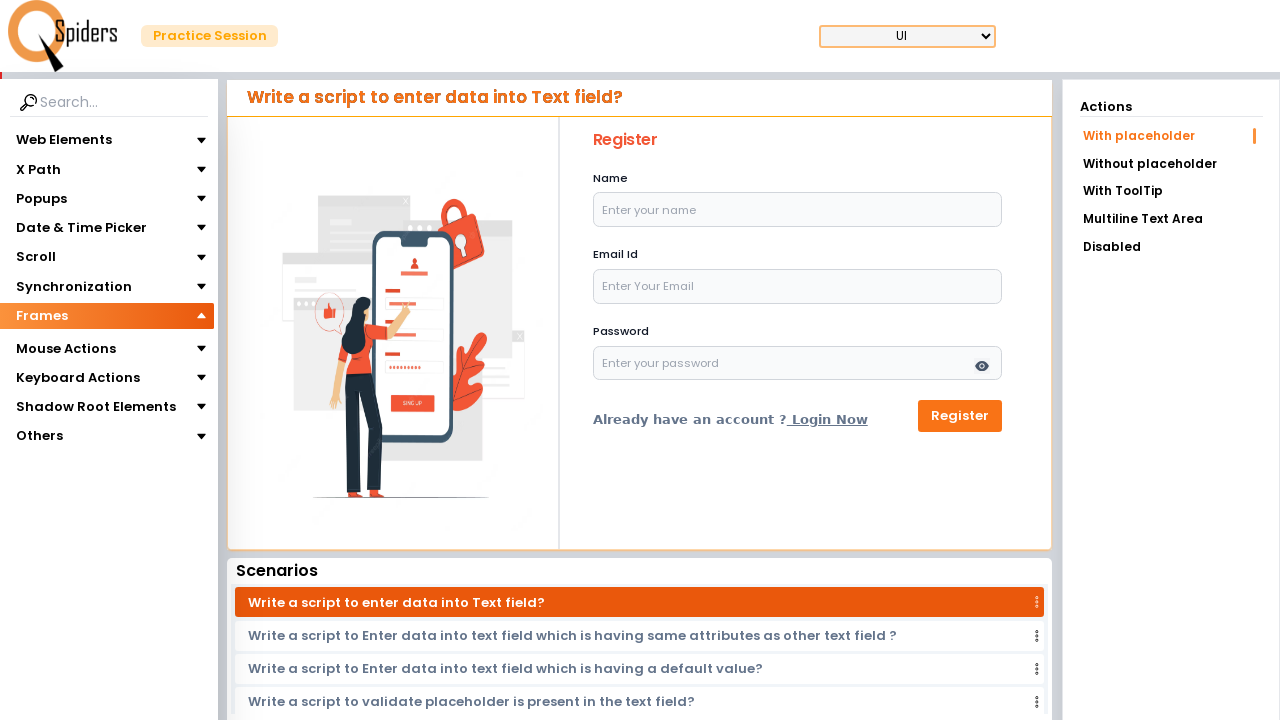

Clicked on iframes subsection at (44, 343) on xpath=//section[text()='iframes']
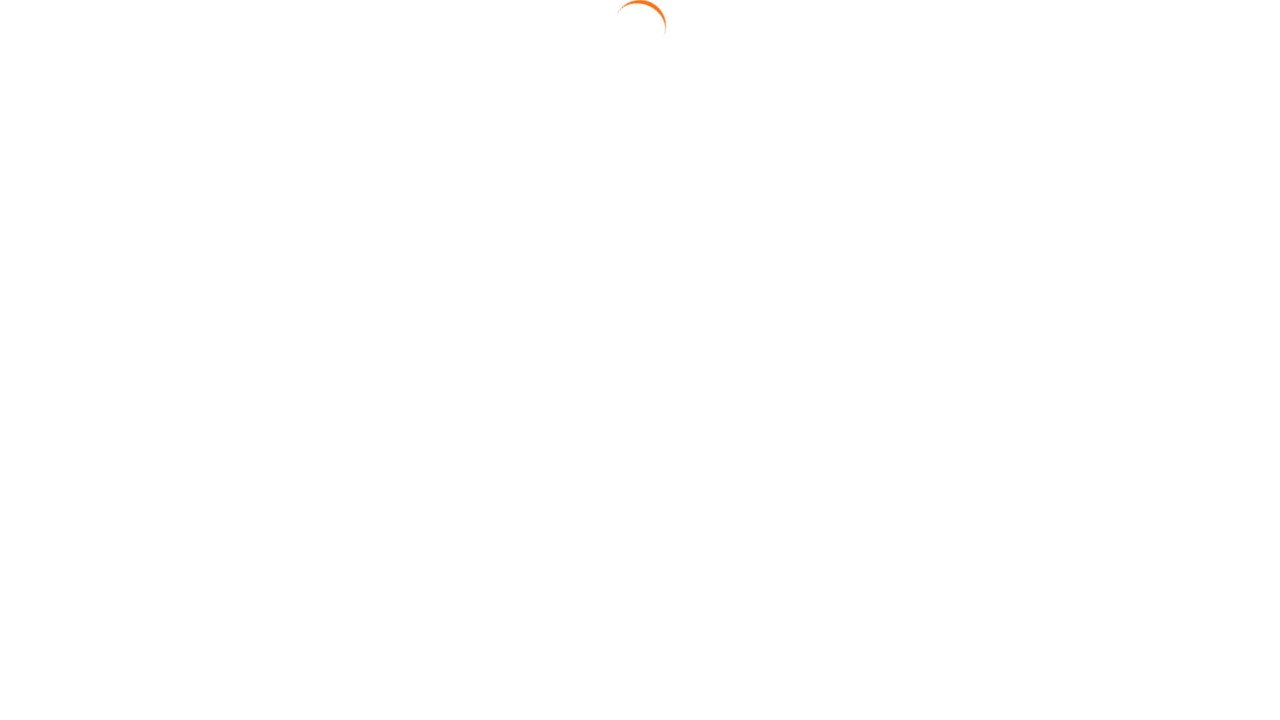

Waited 2000ms for iframe to load
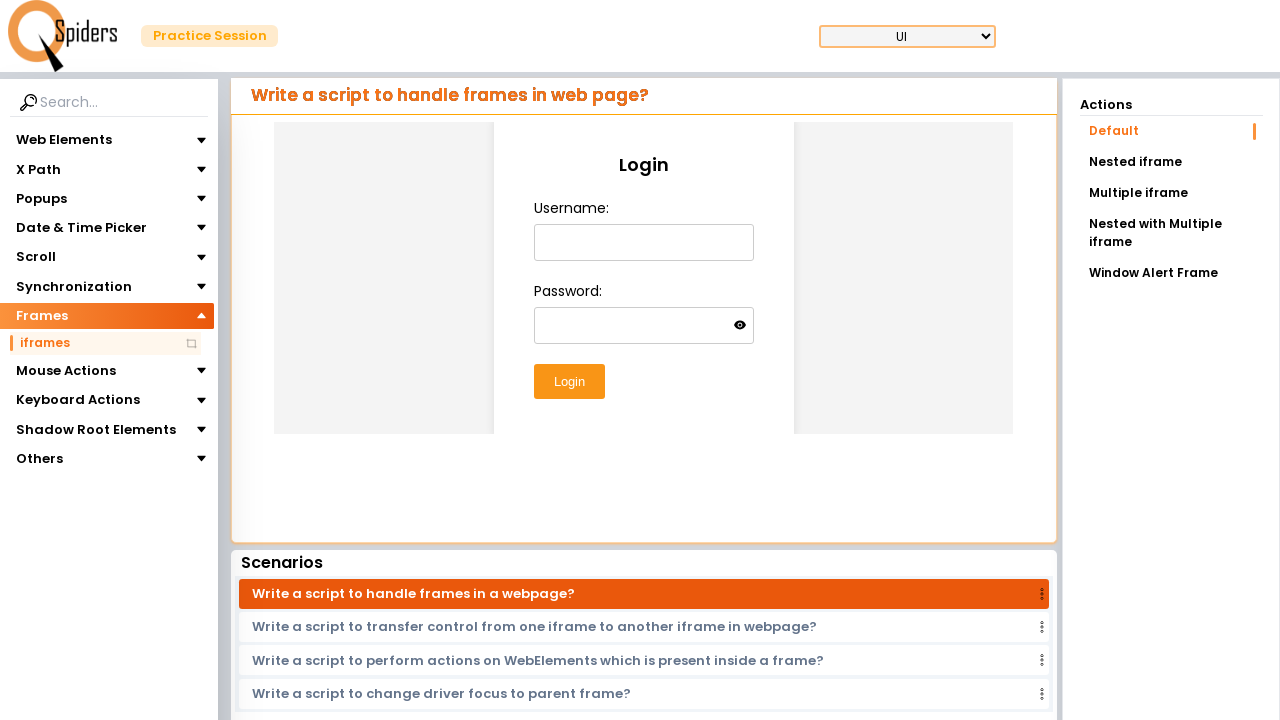

Located first iframe element
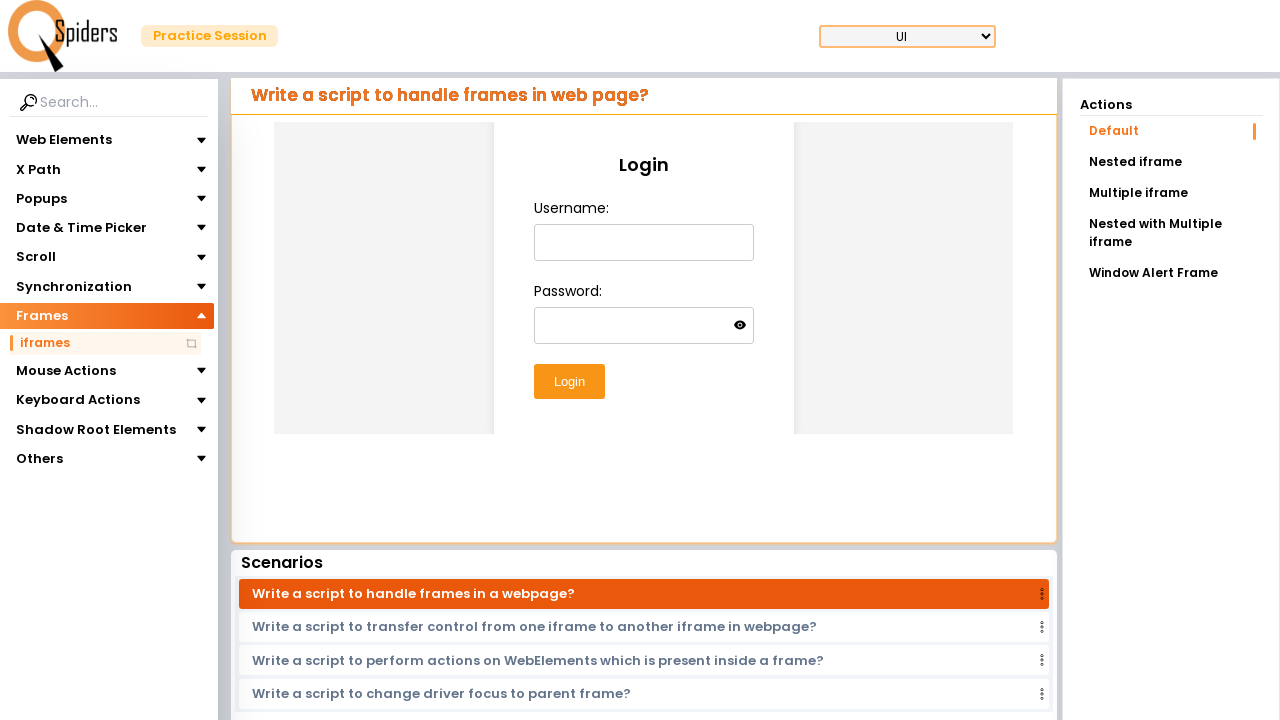

Filled username field with 'testuser456' in iframe on xpath=//iframe >> nth=0 >> internal:control=enter-frame >> xpath=//input[@id='us
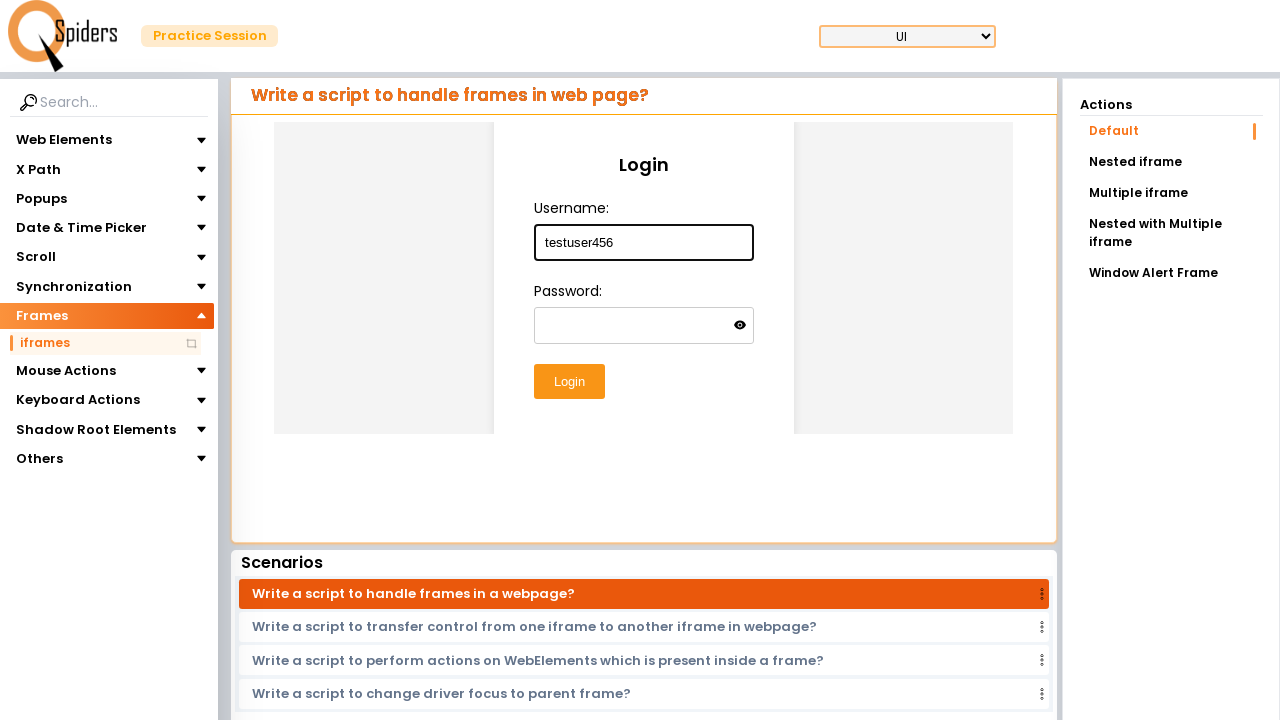

Pressed Tab to move from username field on xpath=//iframe >> nth=0 >> internal:control=enter-frame >> xpath=//input[@id='us
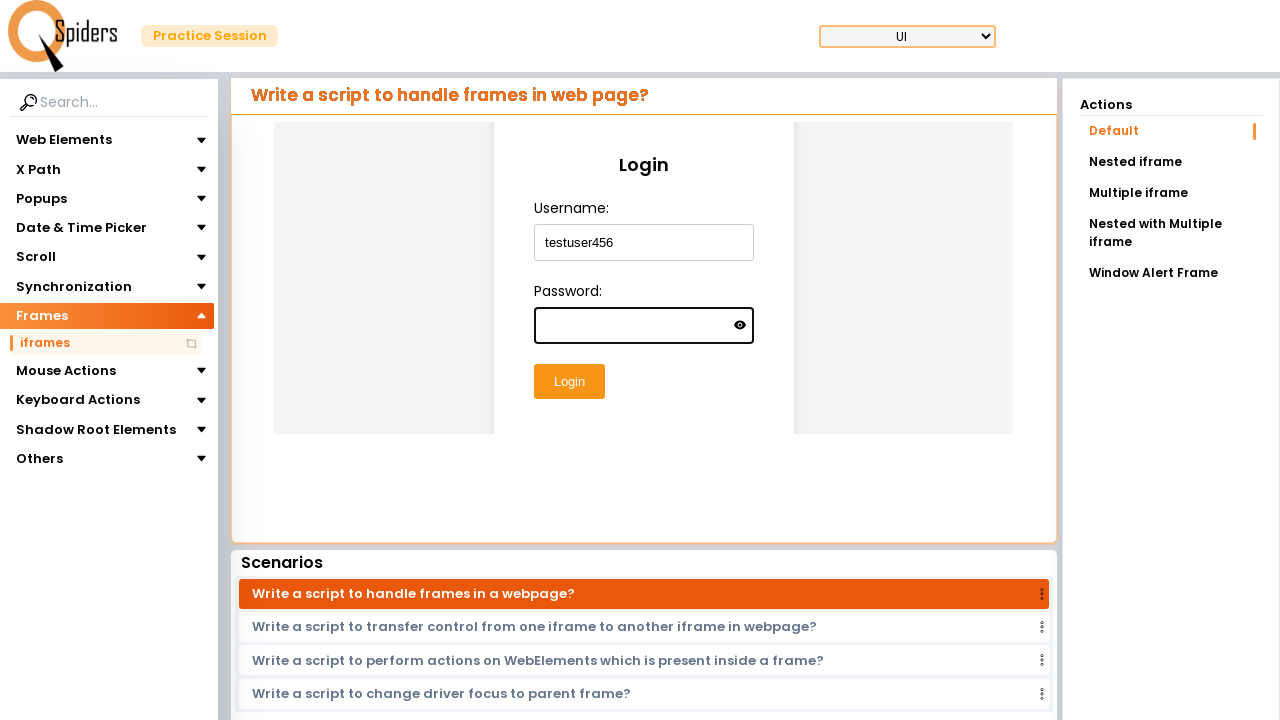

Filled password field with 'Test@2024' in iframe on xpath=//iframe >> nth=0 >> internal:control=enter-frame >> xpath=//input[@type='
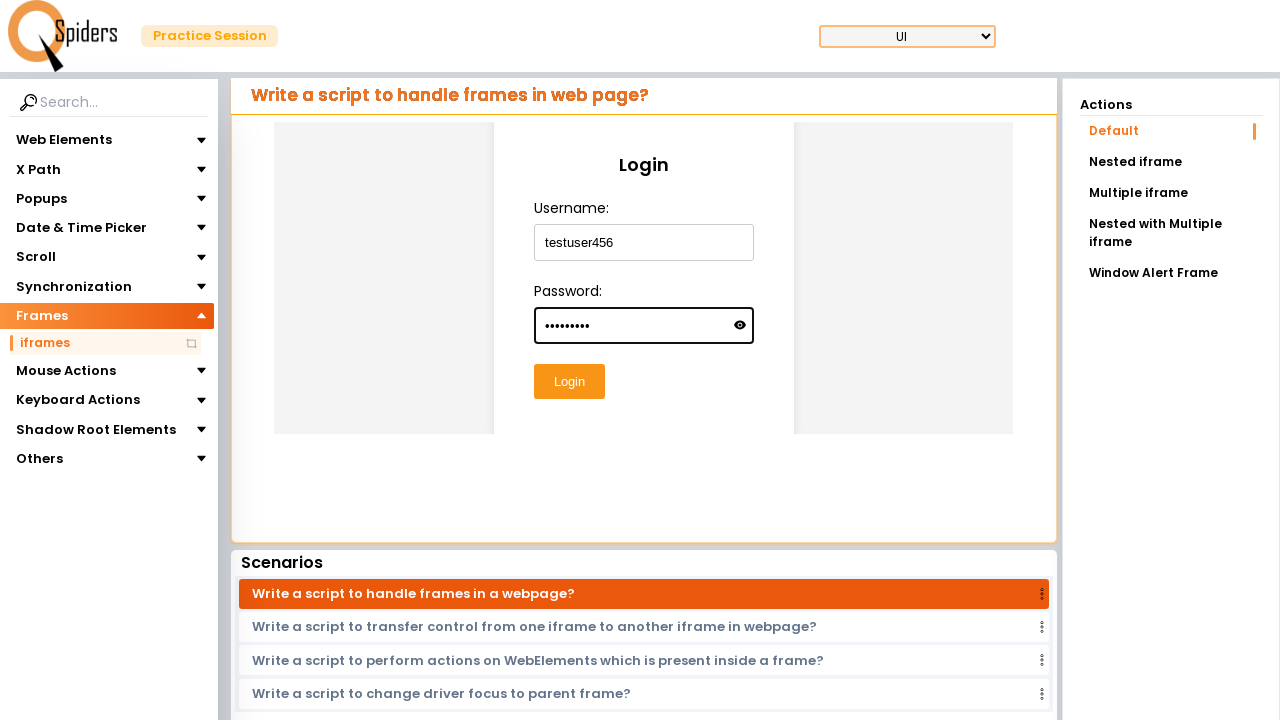

Pressed Enter to submit the form on xpath=//iframe >> nth=0 >> internal:control=enter-frame >> xpath=//input[@type='
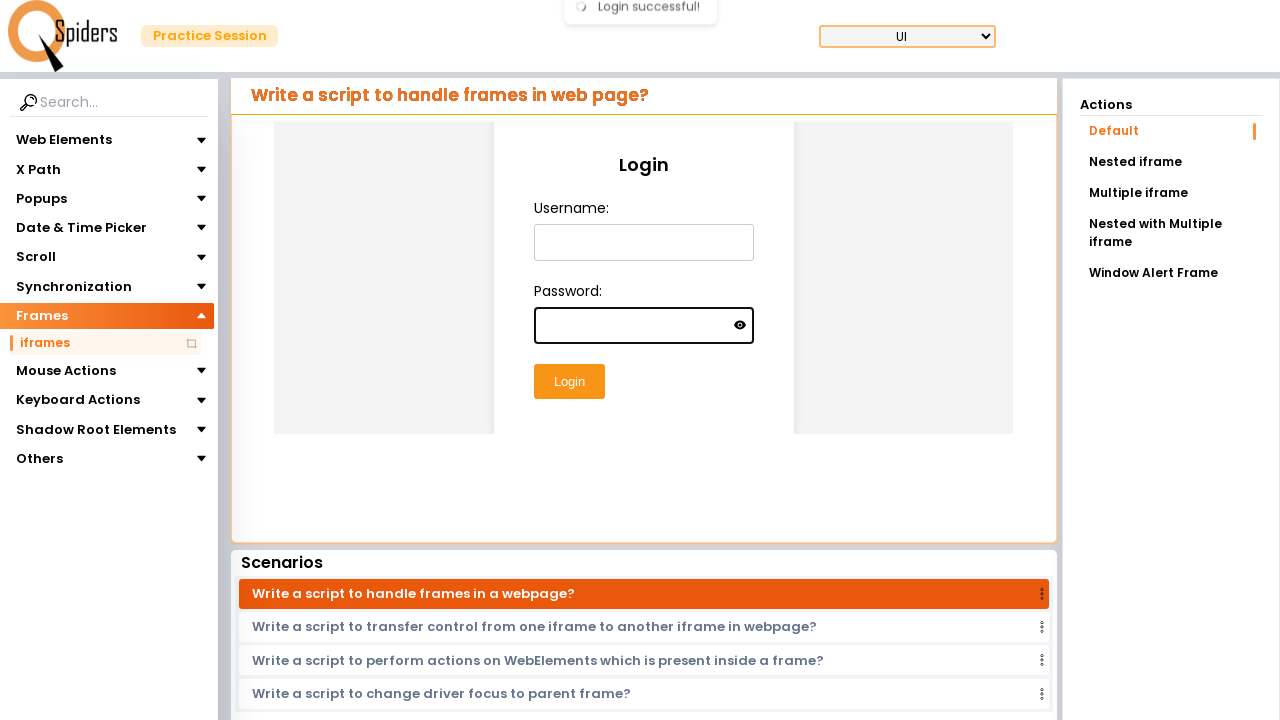

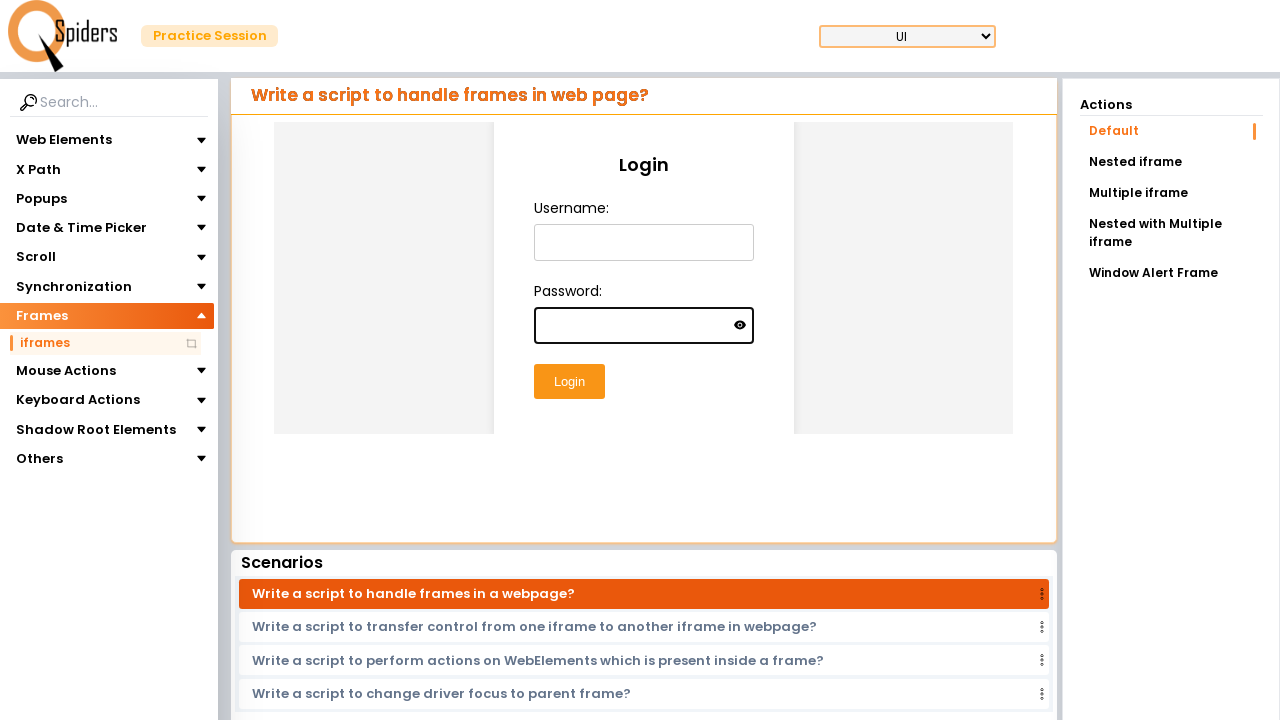